Tests dynamic control functionality by checking if a text field is enabled, clicking a toggle button, and verifying the text field's state changes

Starting URL: https://v1.training-support.net/selenium/dynamic-controls

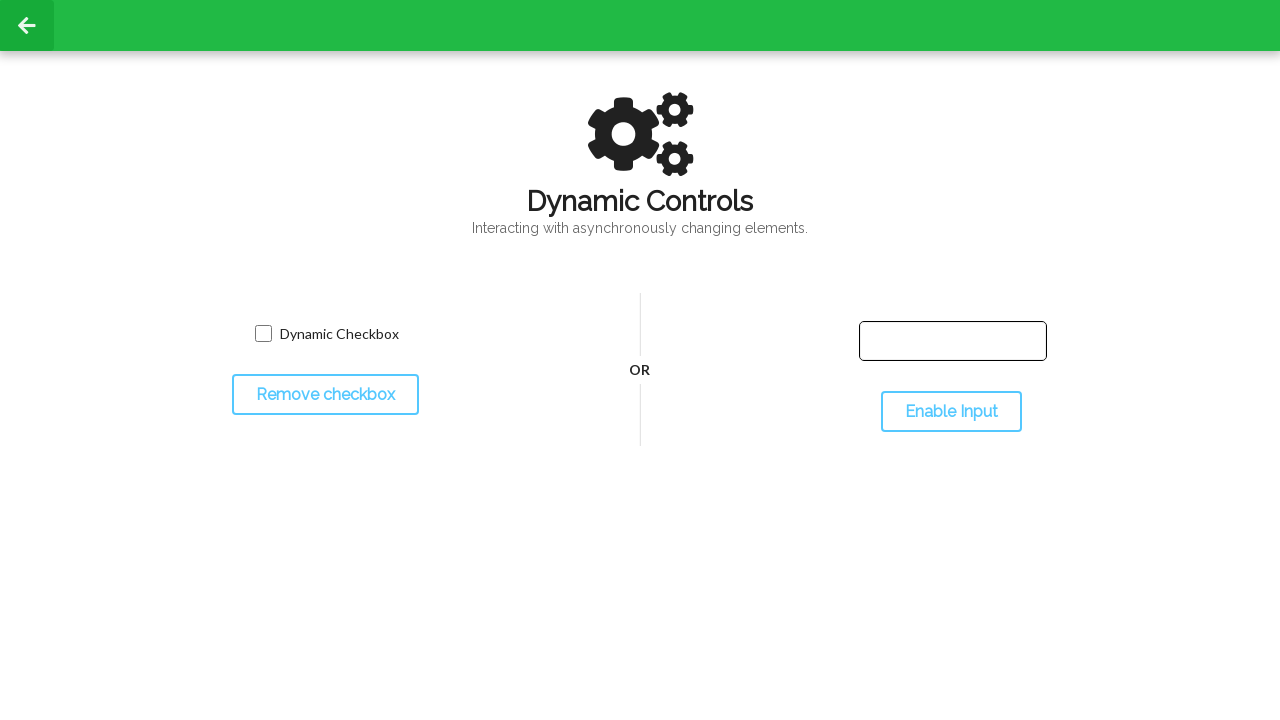

Located the dynamic text field element
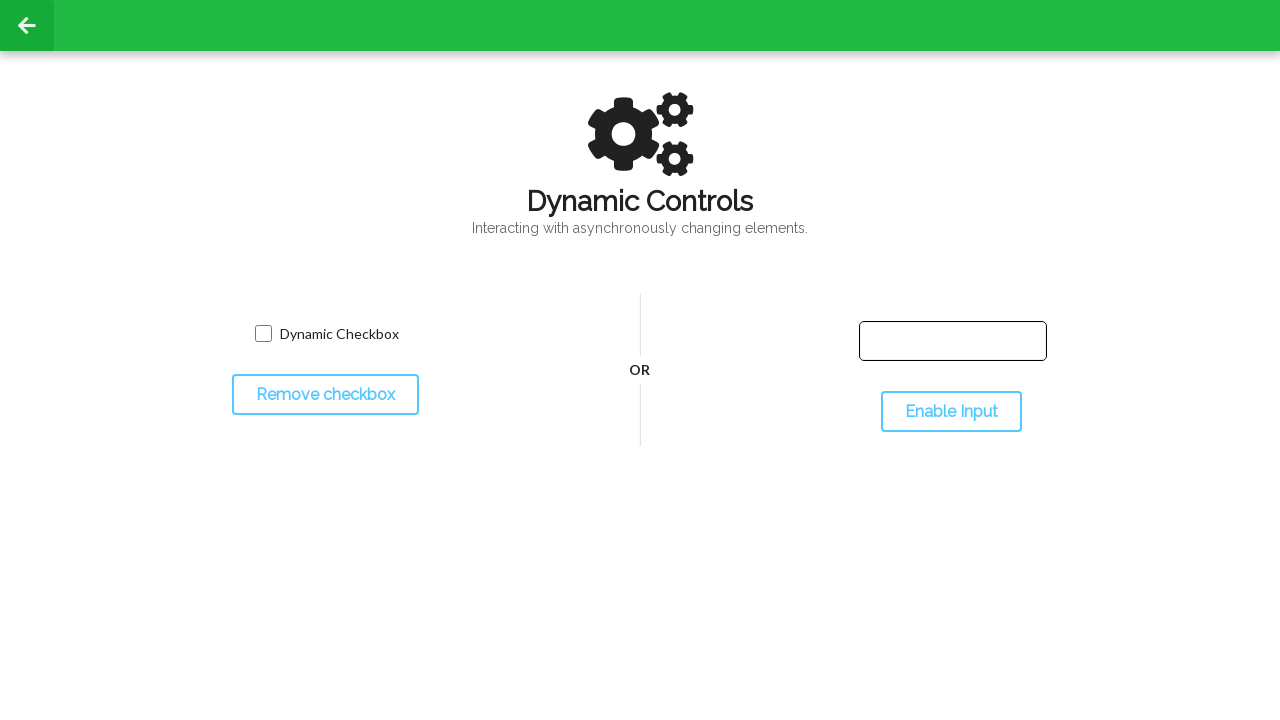

Checked initial text field state - enabled: True
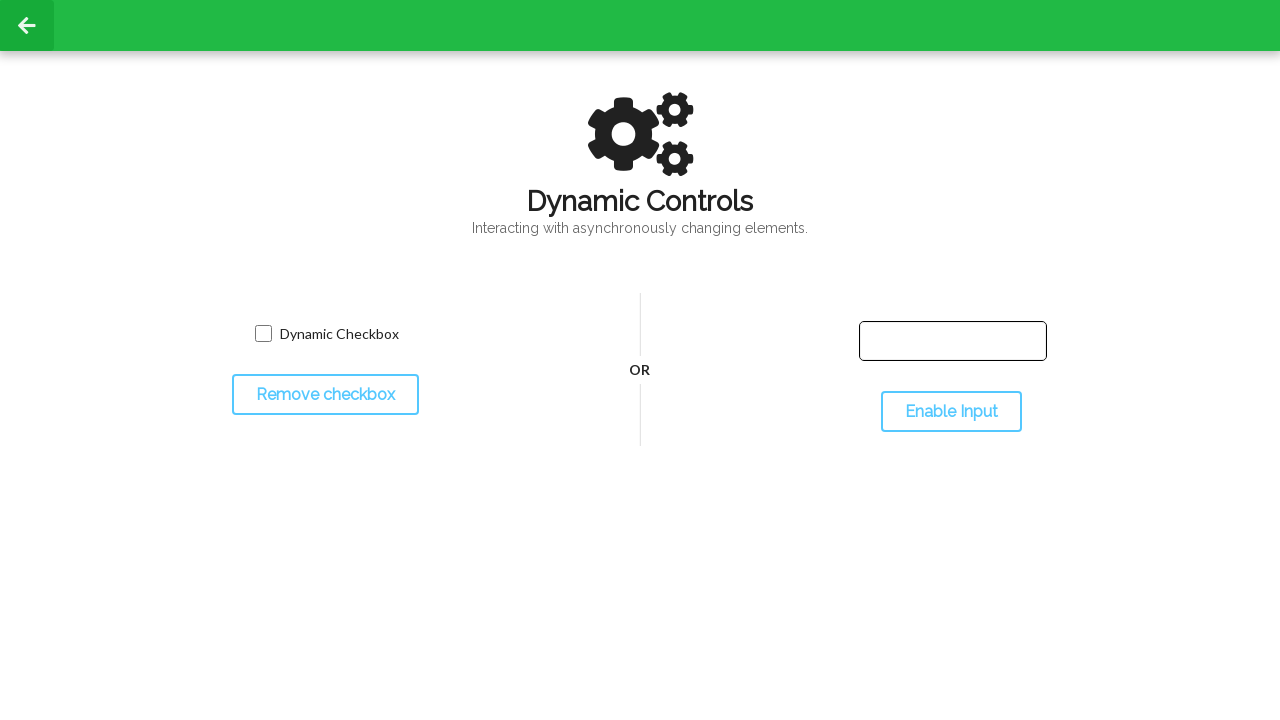

Clicked the toggle button to change text field state at (951, 412) on #toggleInput
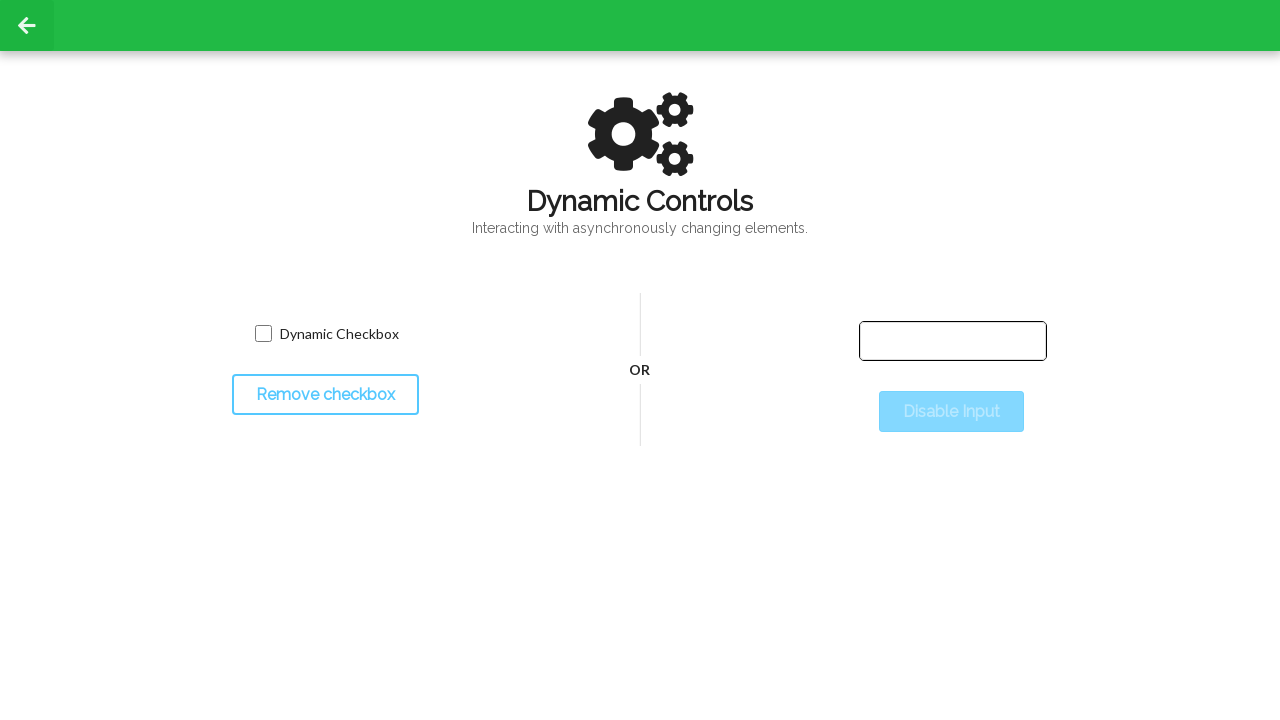

Waited 1 second for state change to complete
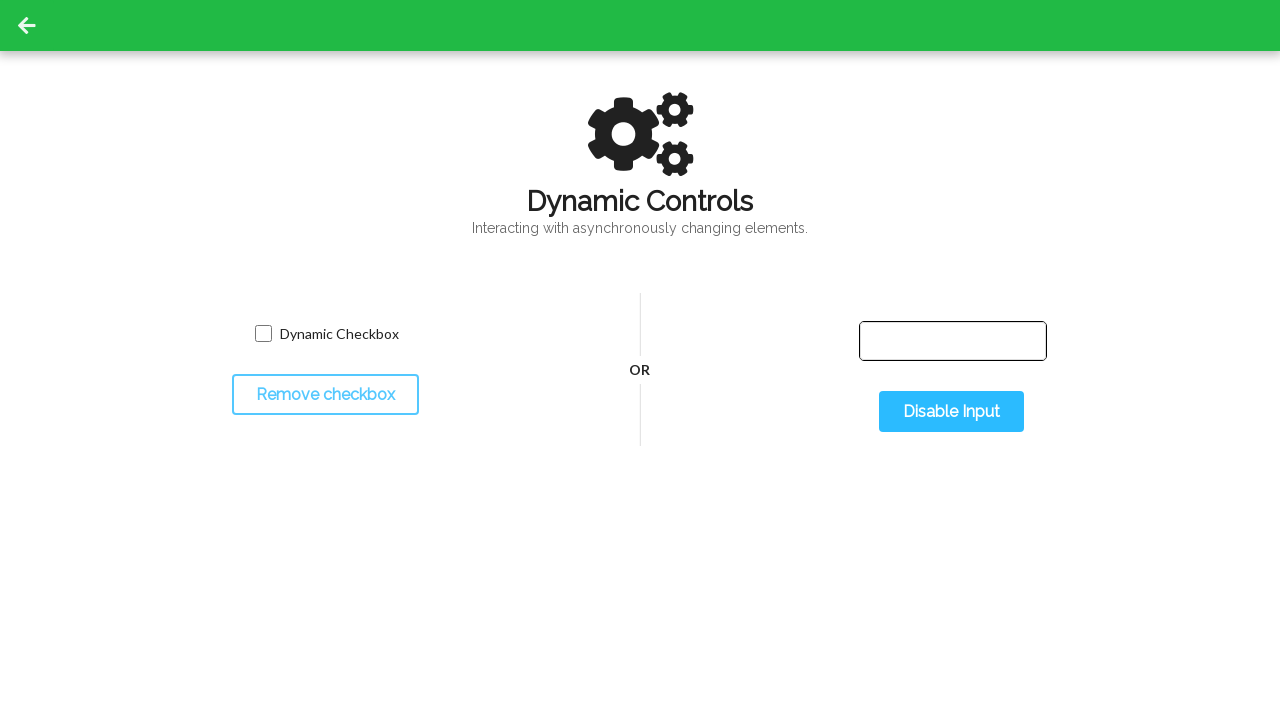

Checked text field state after toggle - enabled: True
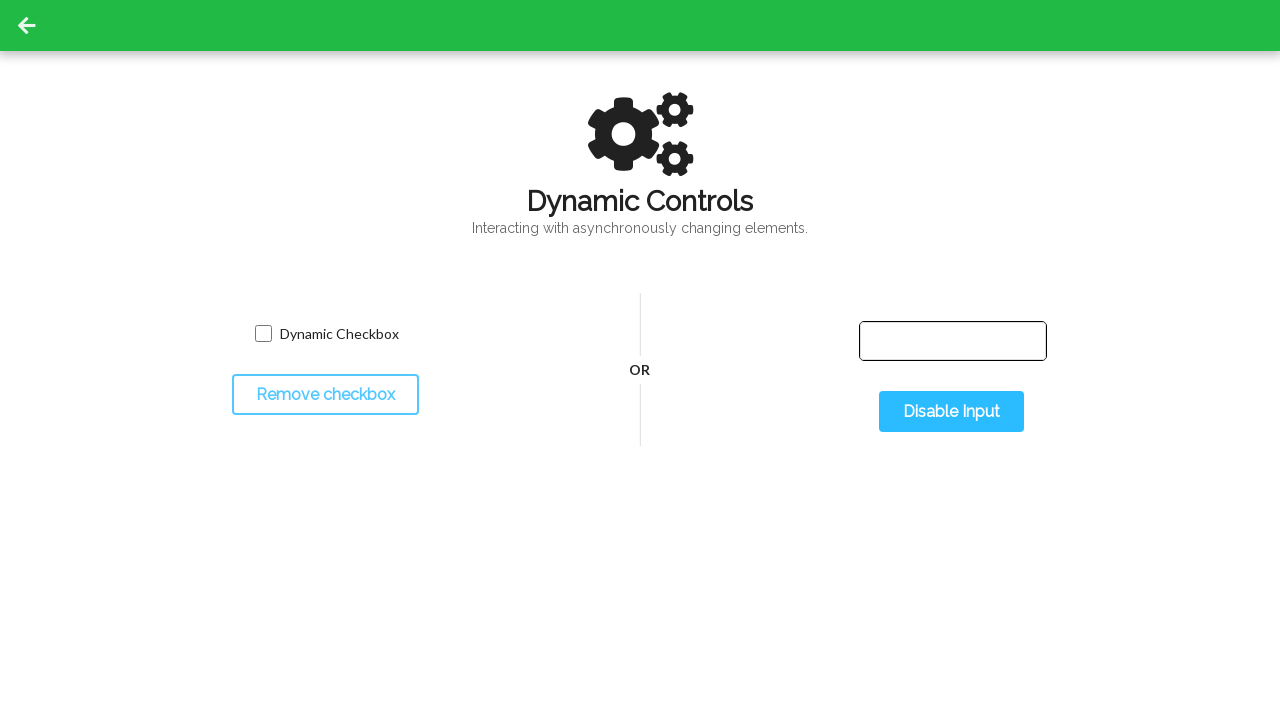

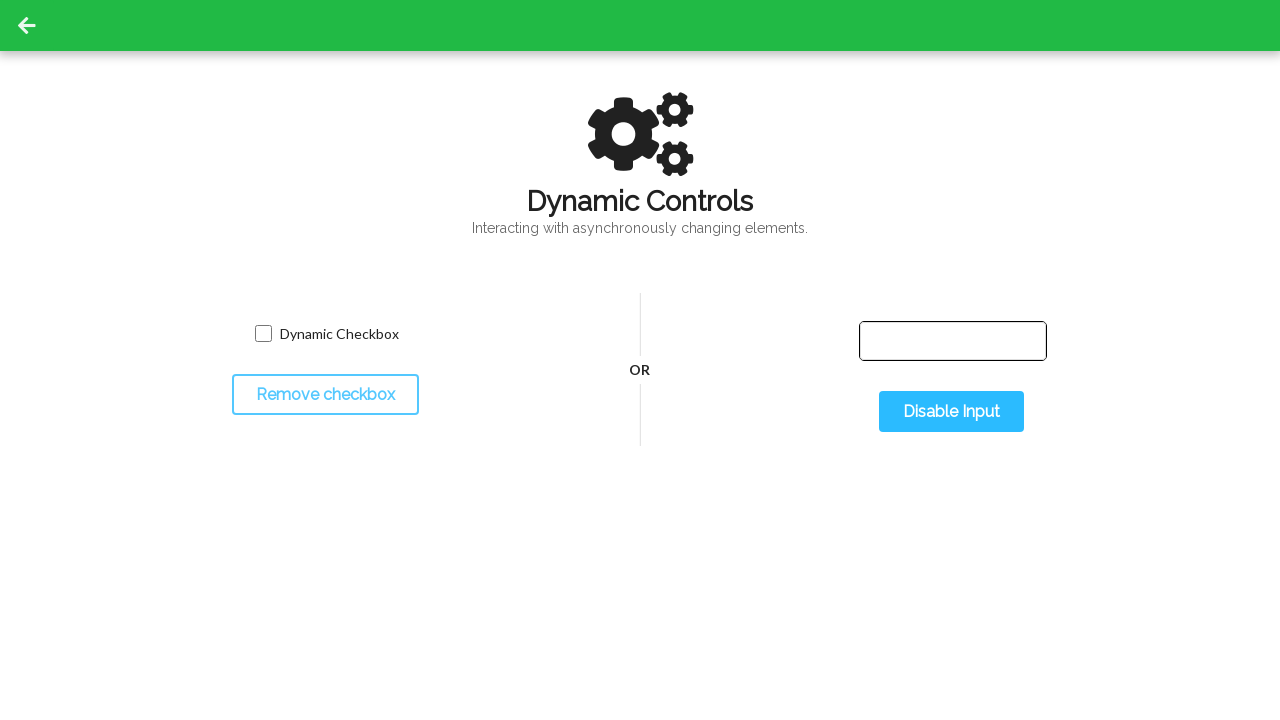